Tests handling multiple browser windows by clicking a link that opens a new window, switching between windows, and verifying content in each window.

Starting URL: https://the-internet.herokuapp.com/windows

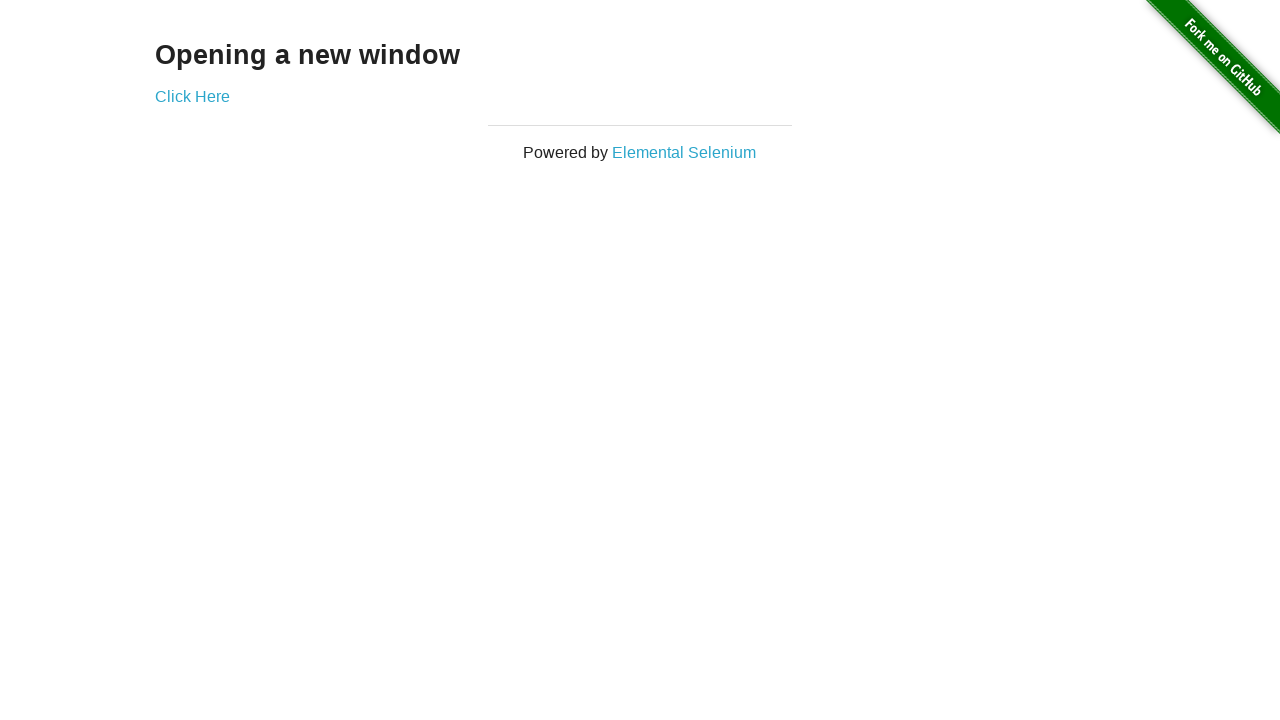

Clicked 'Click Here' link to open a new window at (192, 96) on text=Click Here
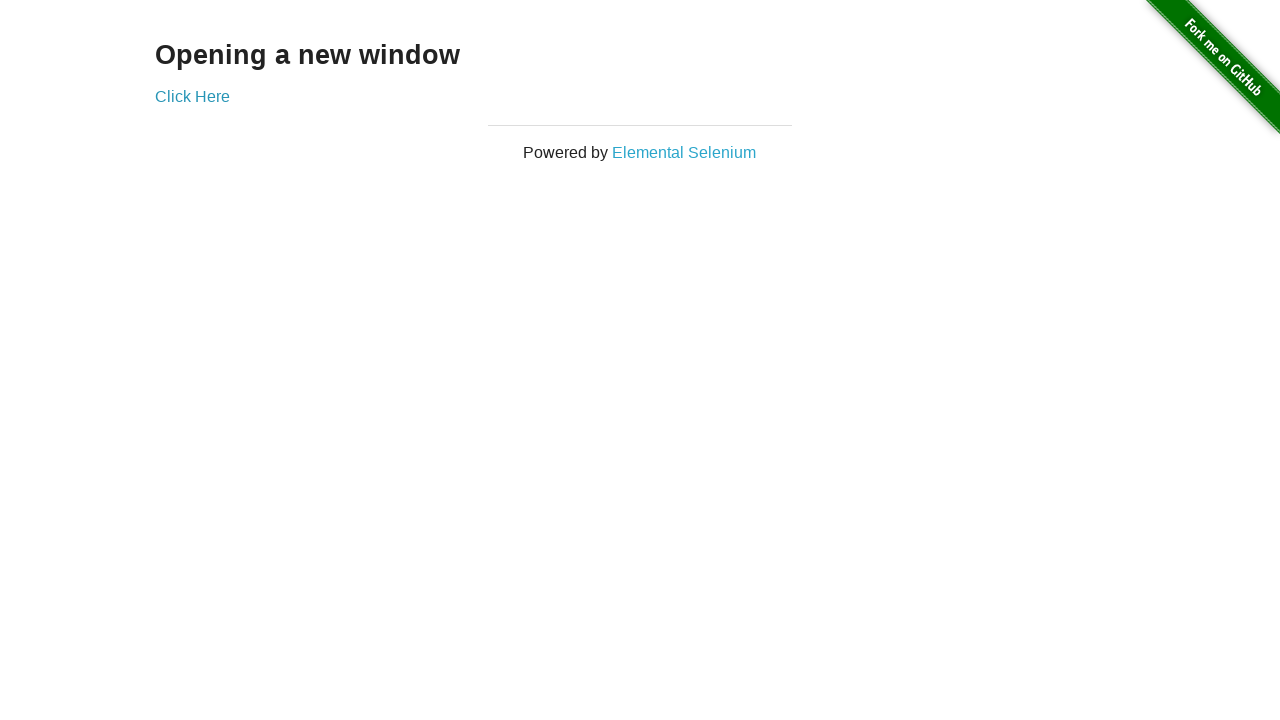

New window opened and captured
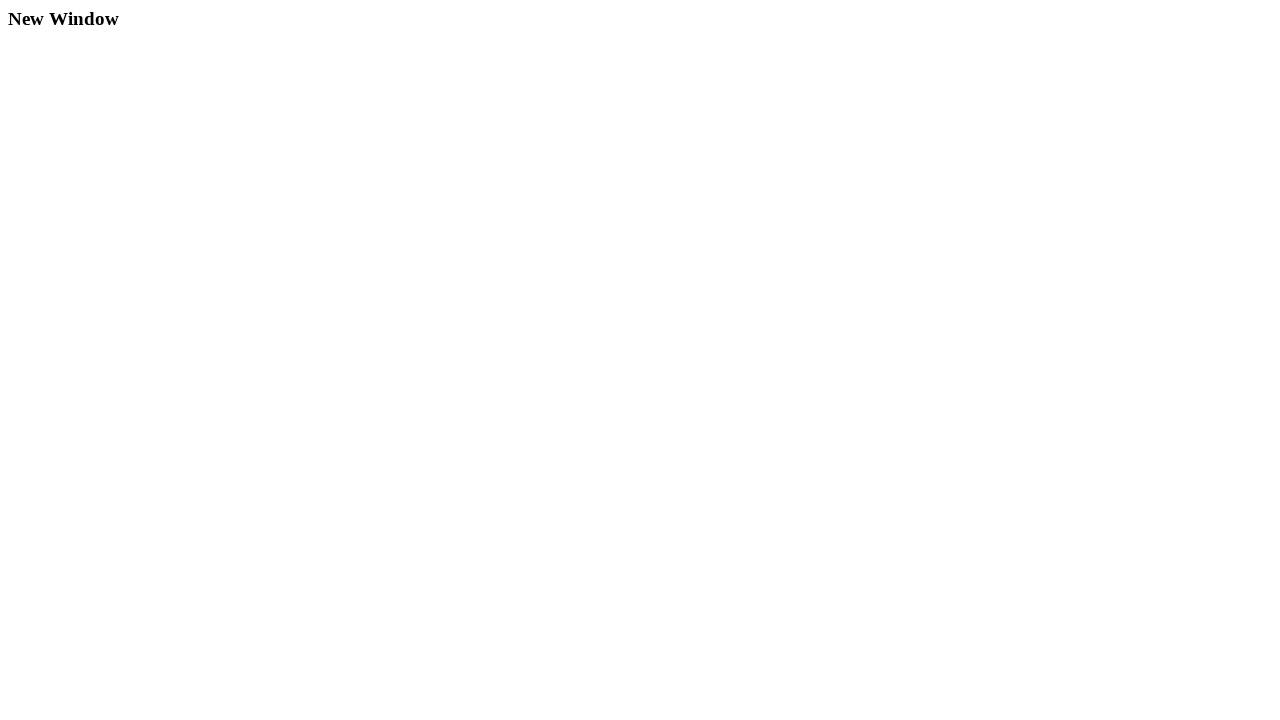

New window page loaded completely
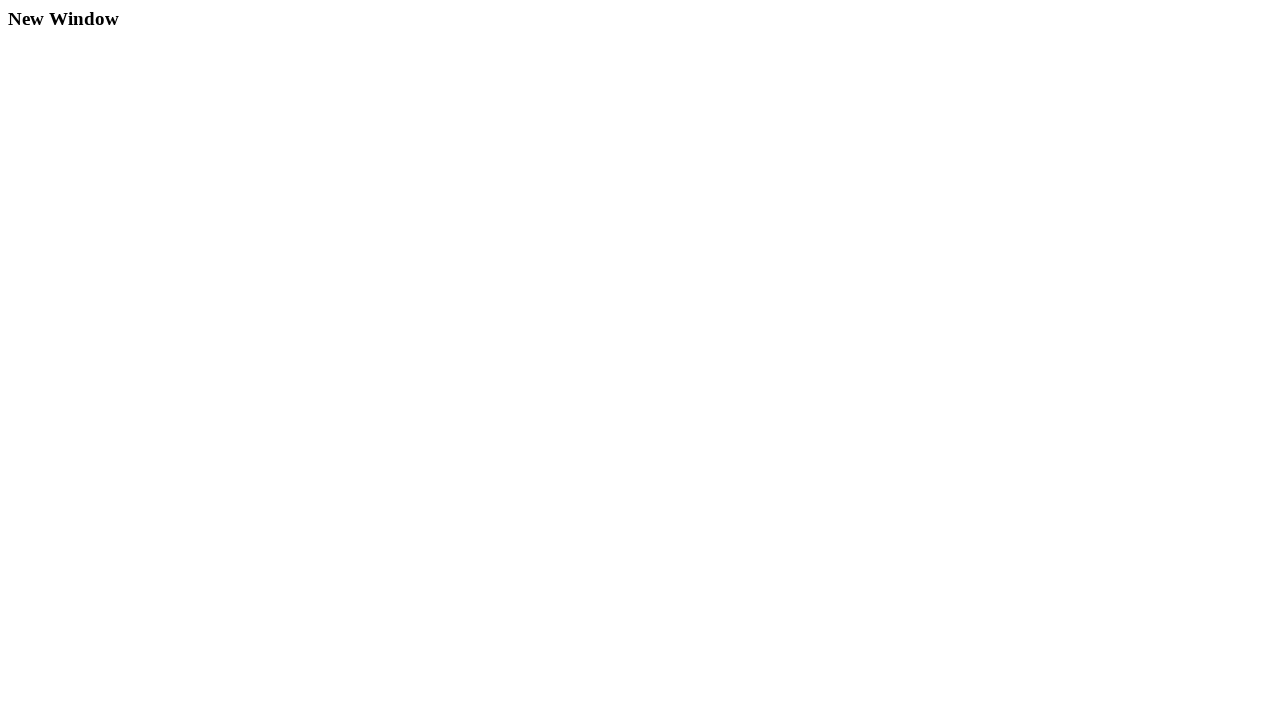

Retrieved heading text from new window
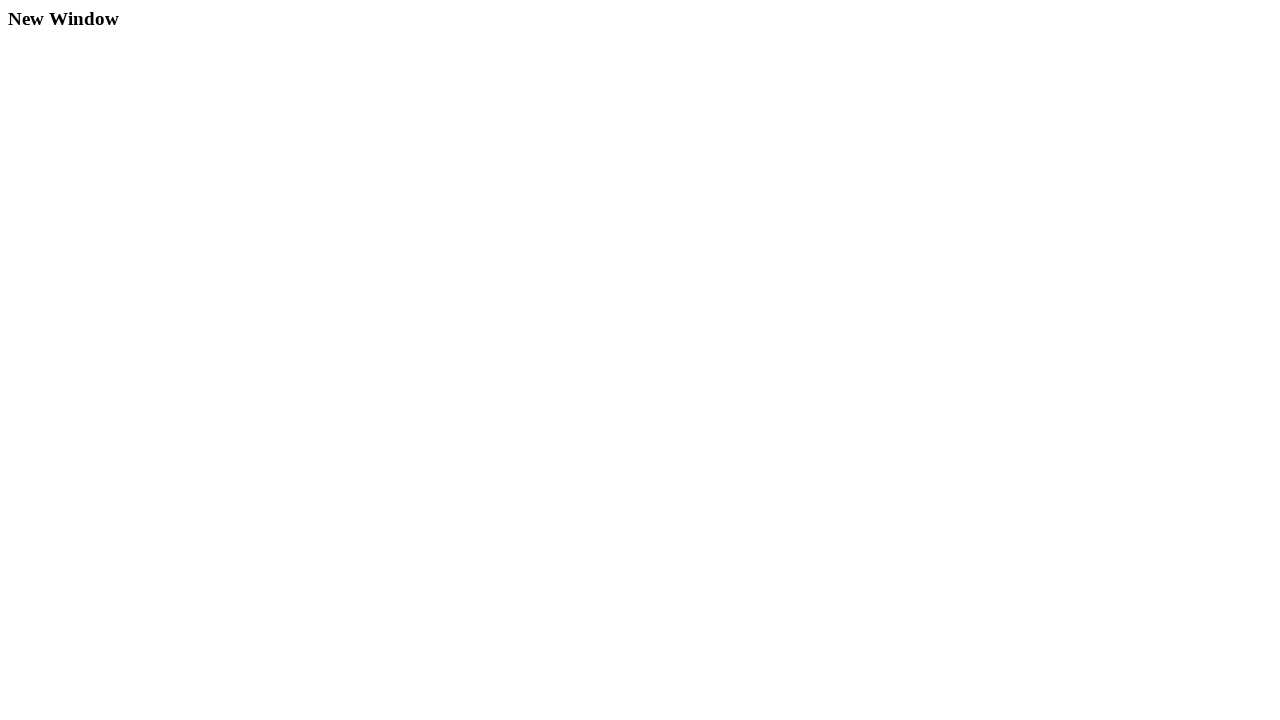

Verified new window heading is 'New Window'
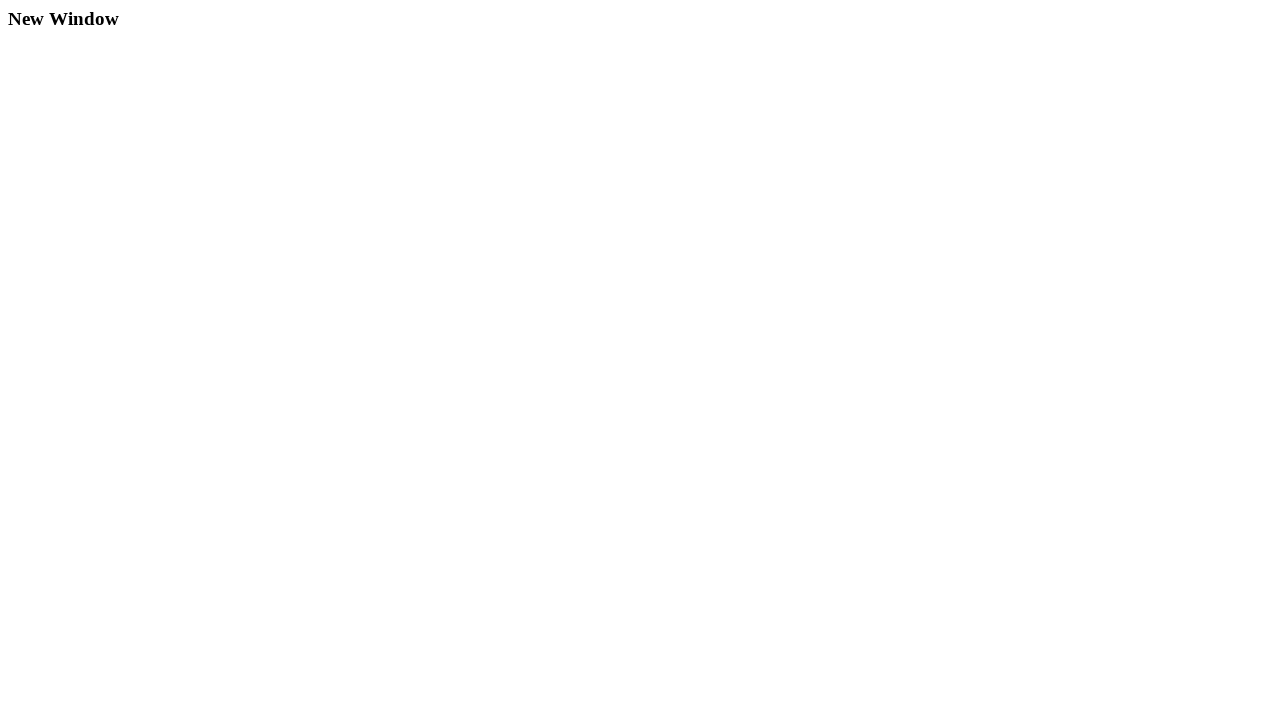

Retrieved heading text from original window
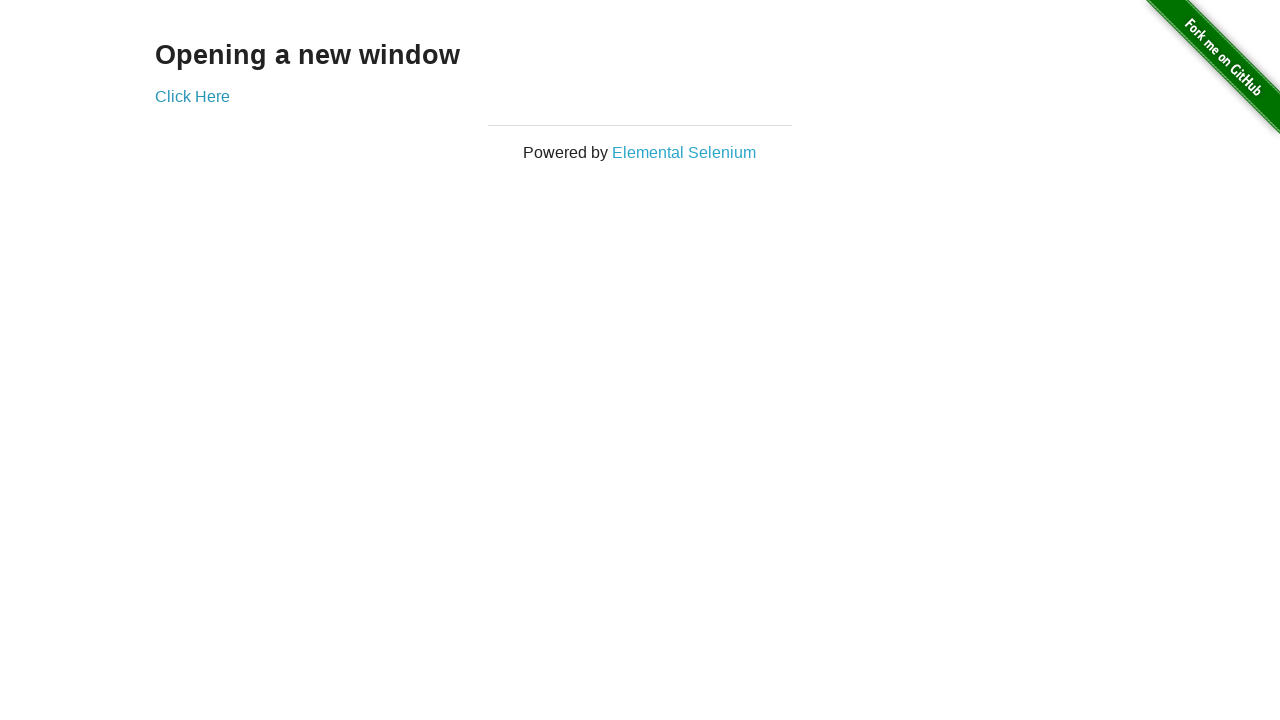

Verified original window heading is 'Opening a new window'
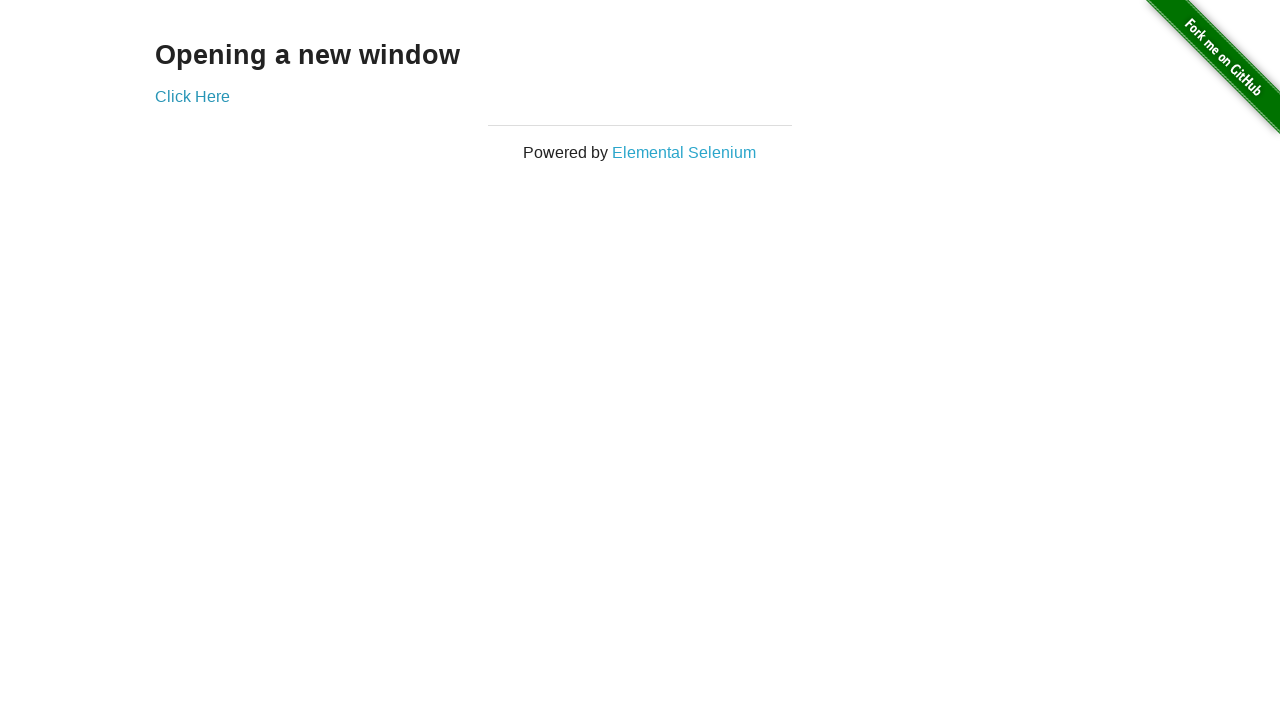

Closed the new window
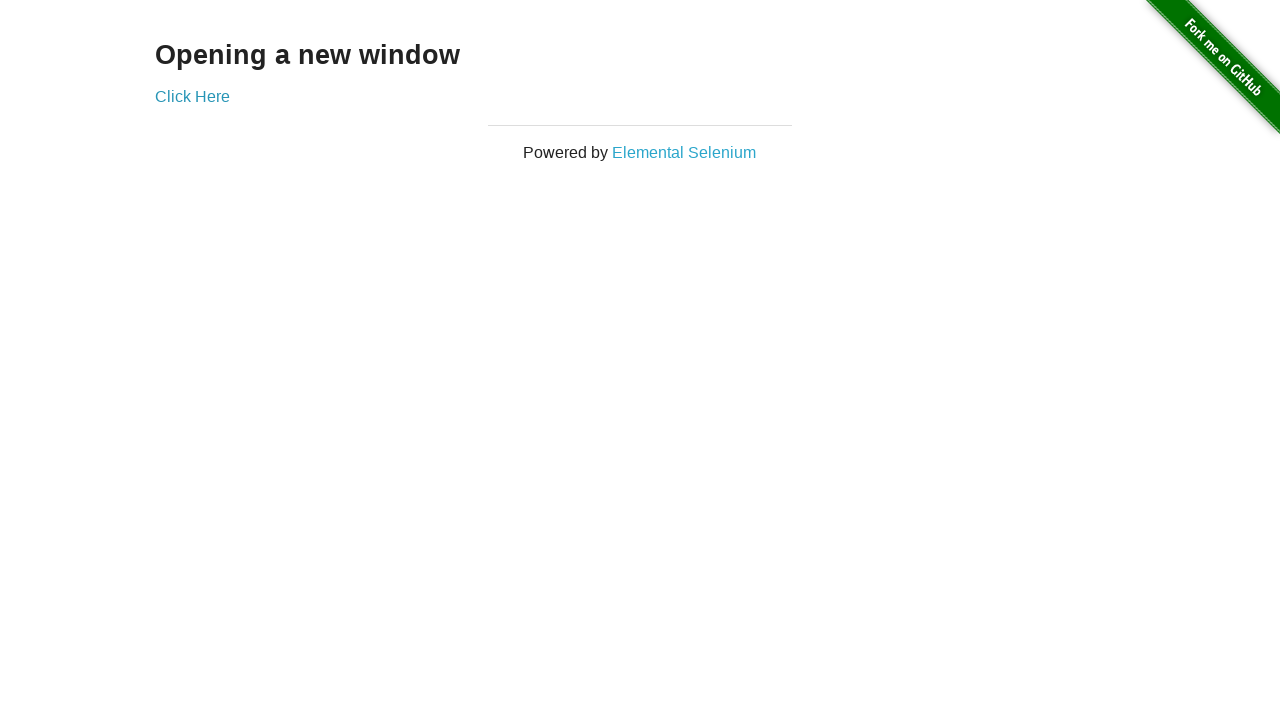

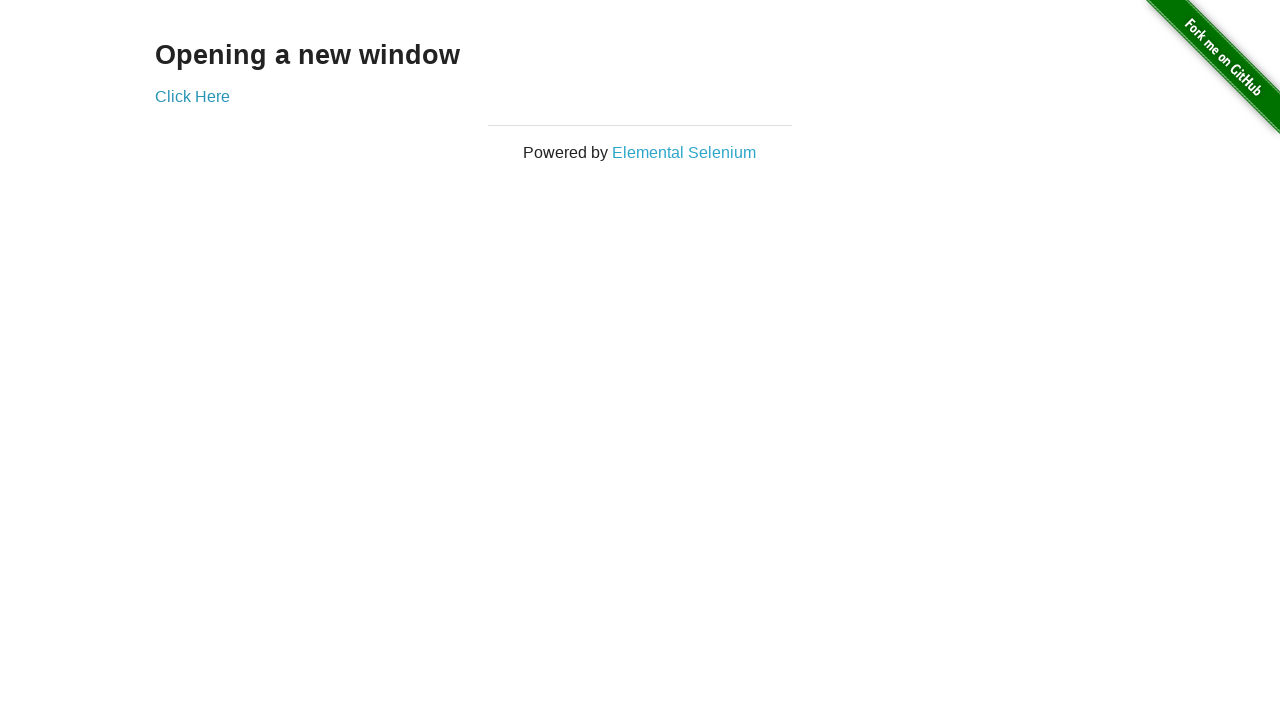